Tests the ParaBank registration form by filling out all required fields and submitting the form

Starting URL: https://parabank.parasoft.com/parabank/register.htm

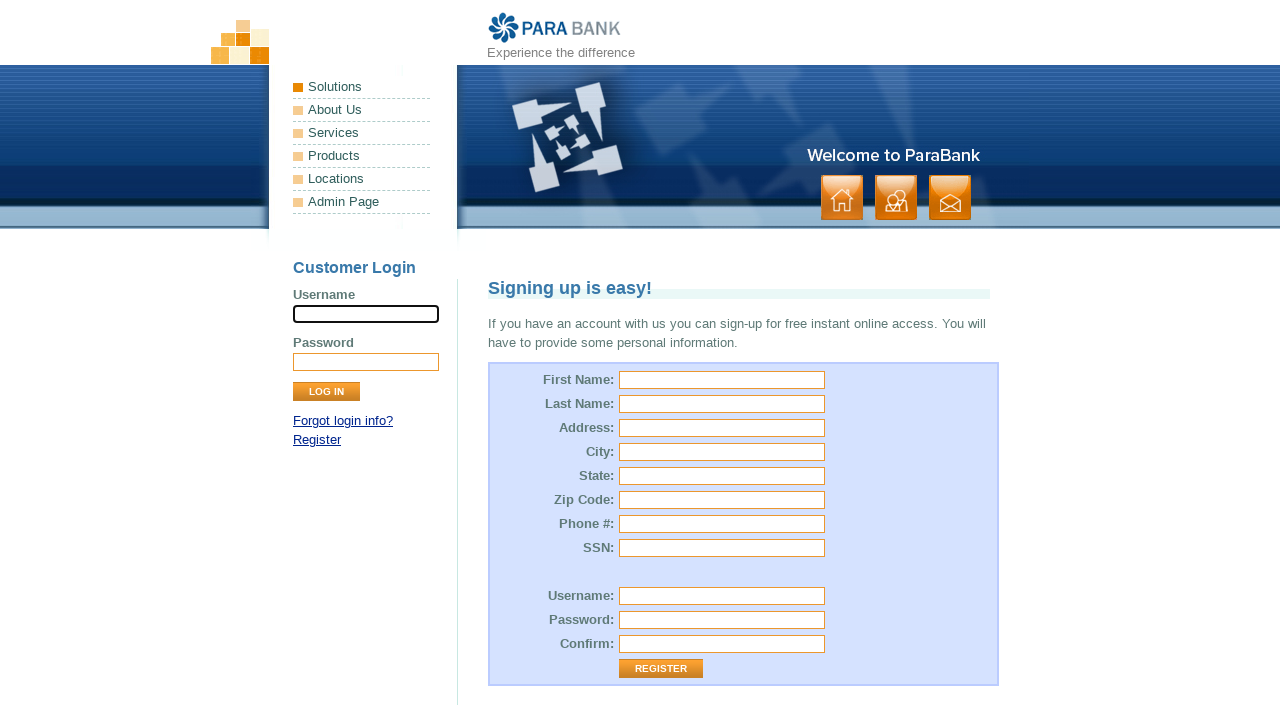

Filled first name field with 'TestUser' on #customer\.firstName
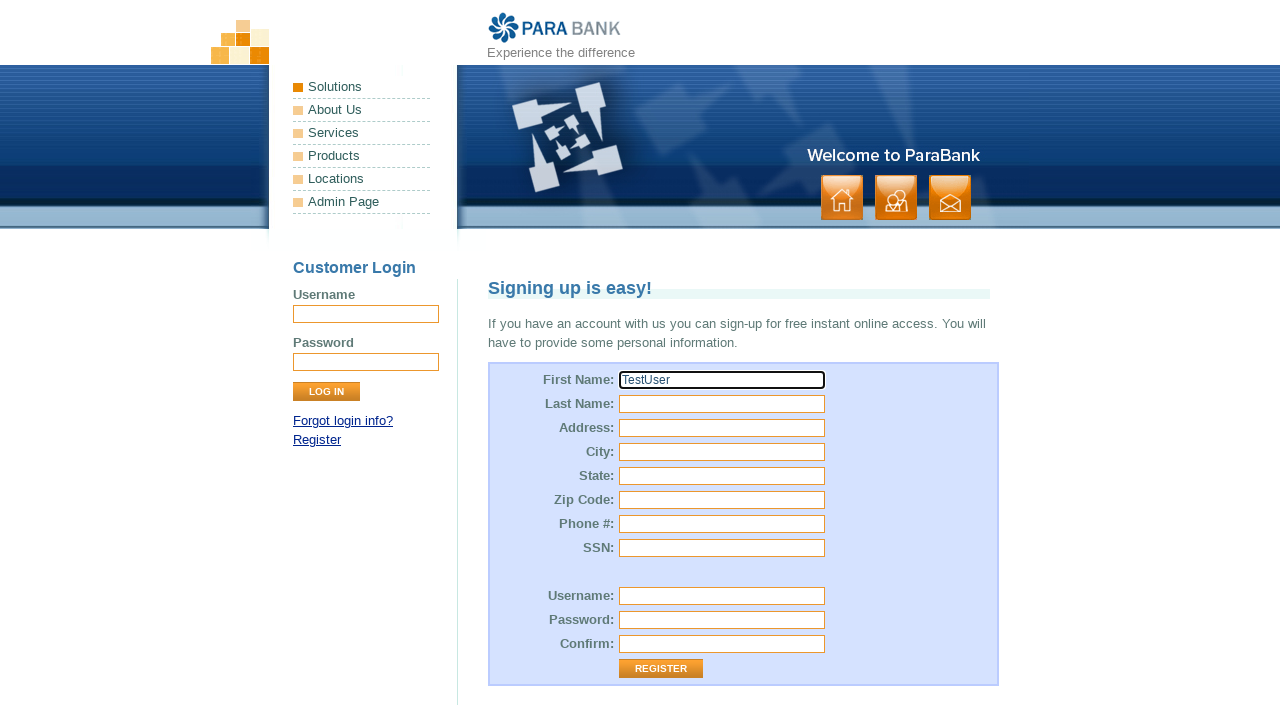

Filled last name field with 'Johnson' on #customer\.lastName
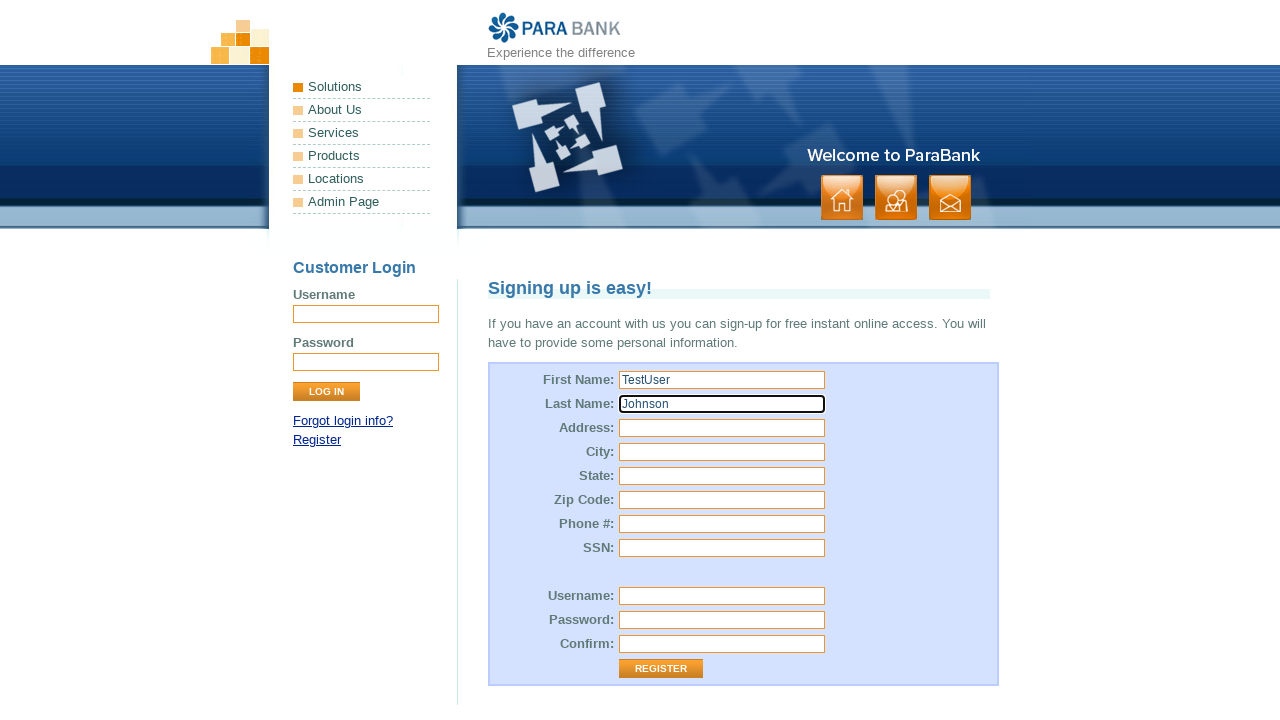

Filled street address with '456 Main Avenue' on #customer\.address\.street
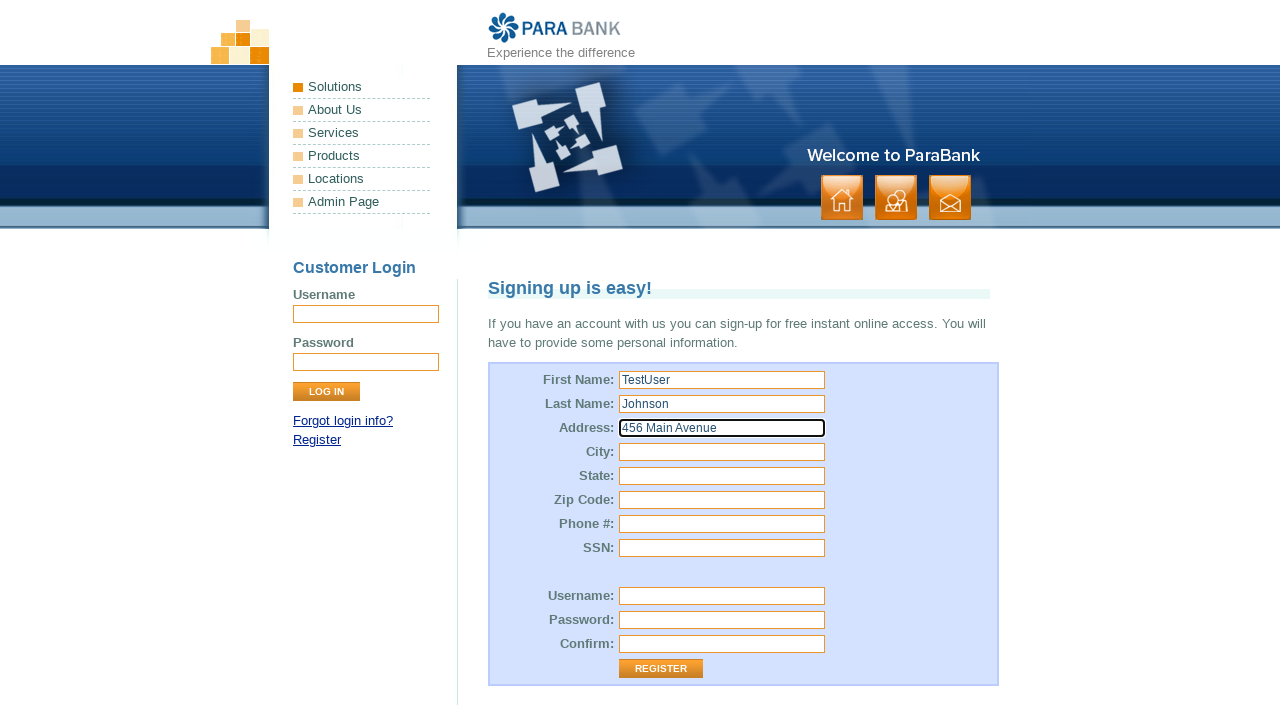

Filled city field with 'Austin' on #customer\.address\.city
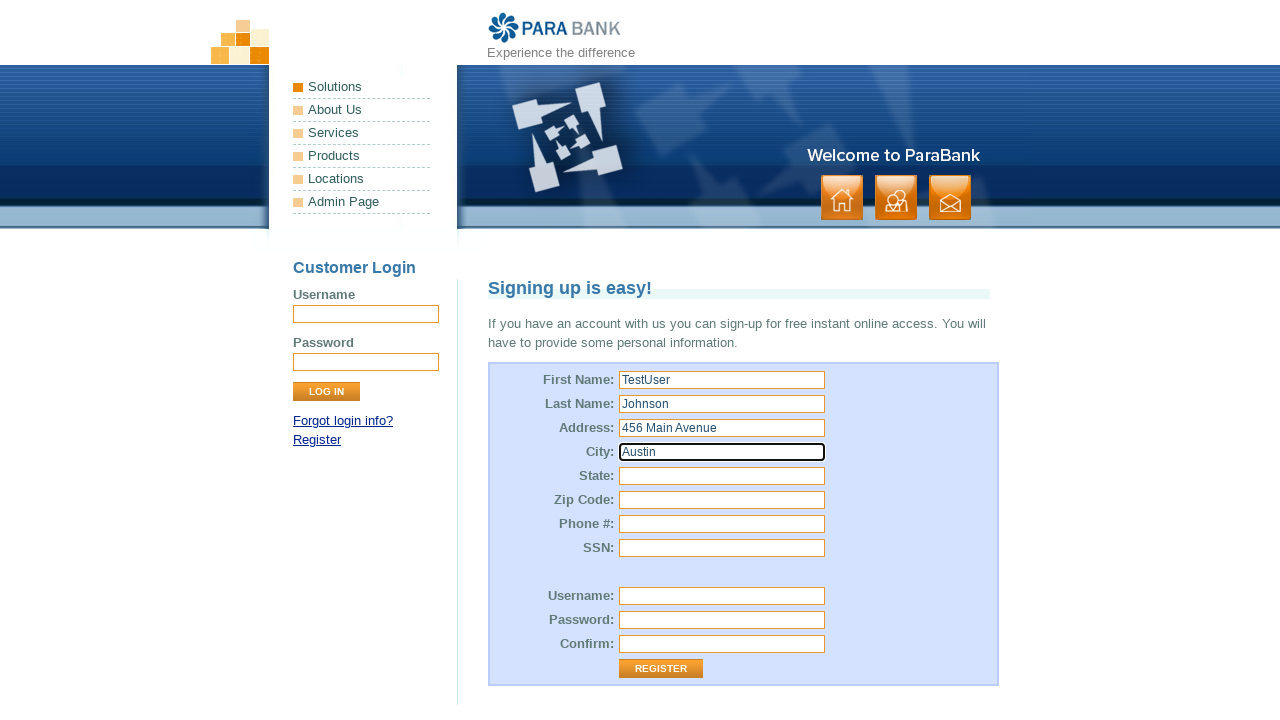

Filled state field with 'TX' on #customer\.address\.state
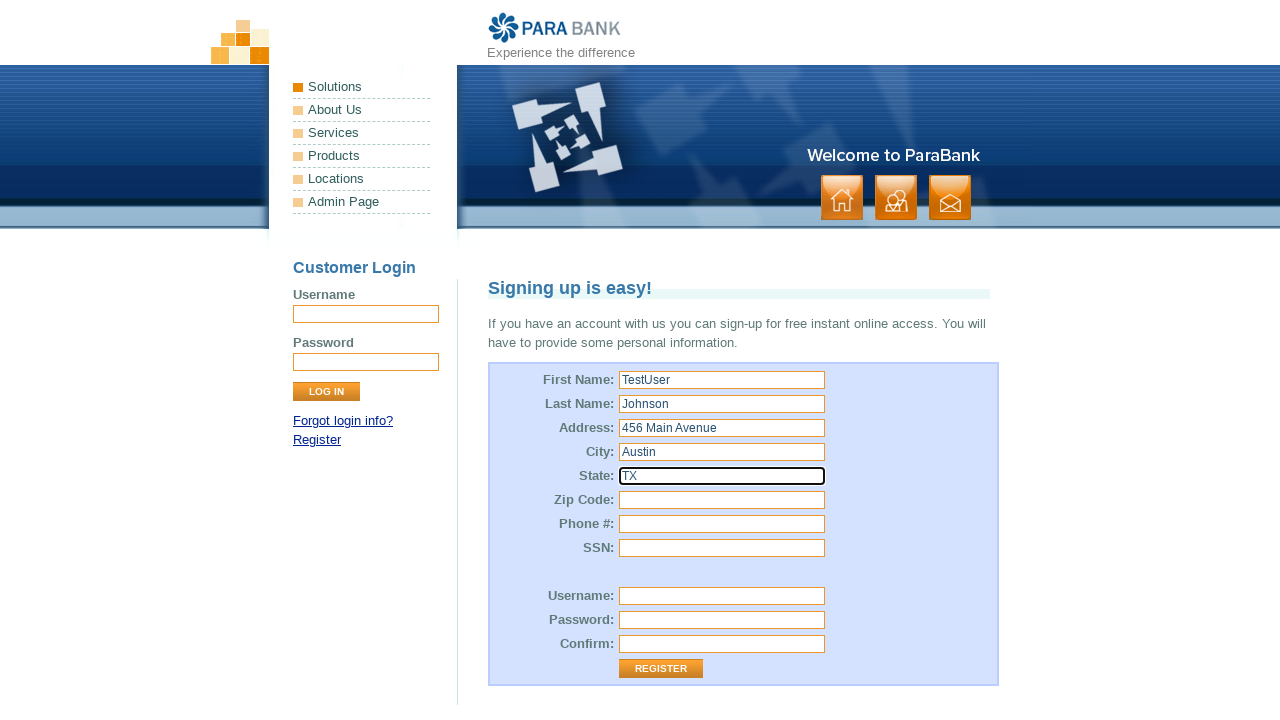

Filled zip code field with '78701' on #customer\.address\.zipCode
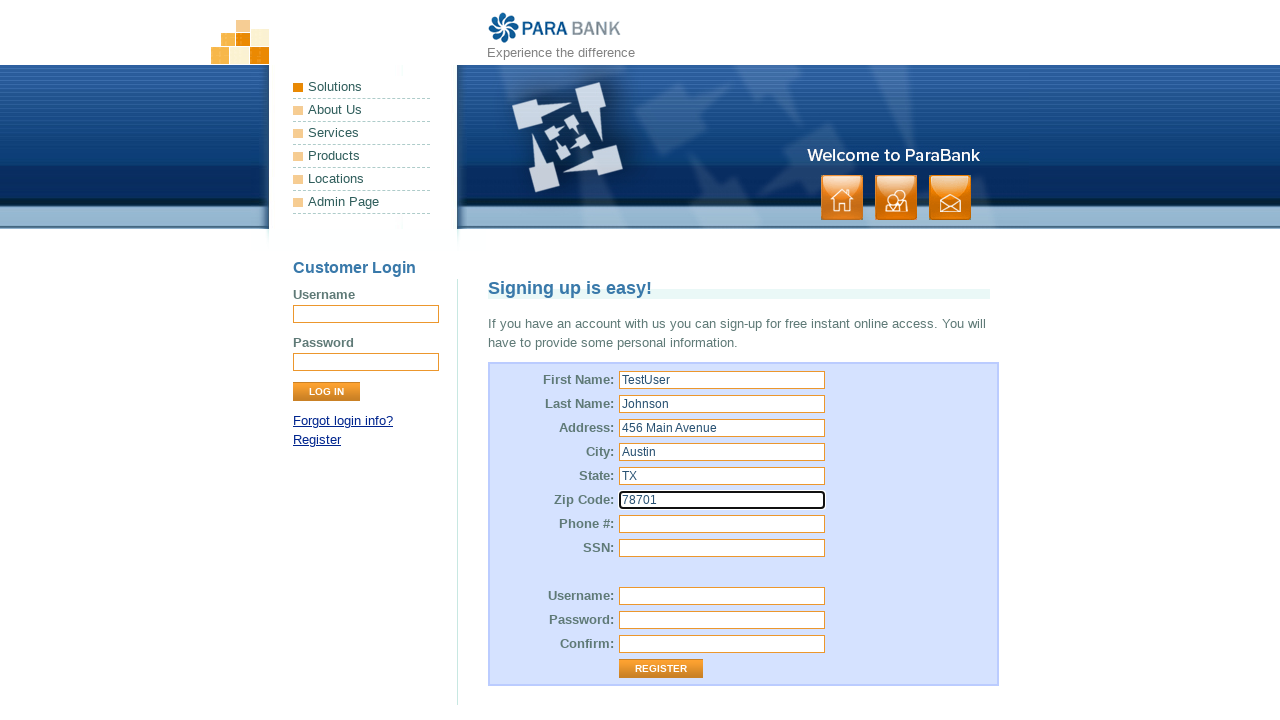

Filled phone number field with '5125551234' on #customer\.phoneNumber
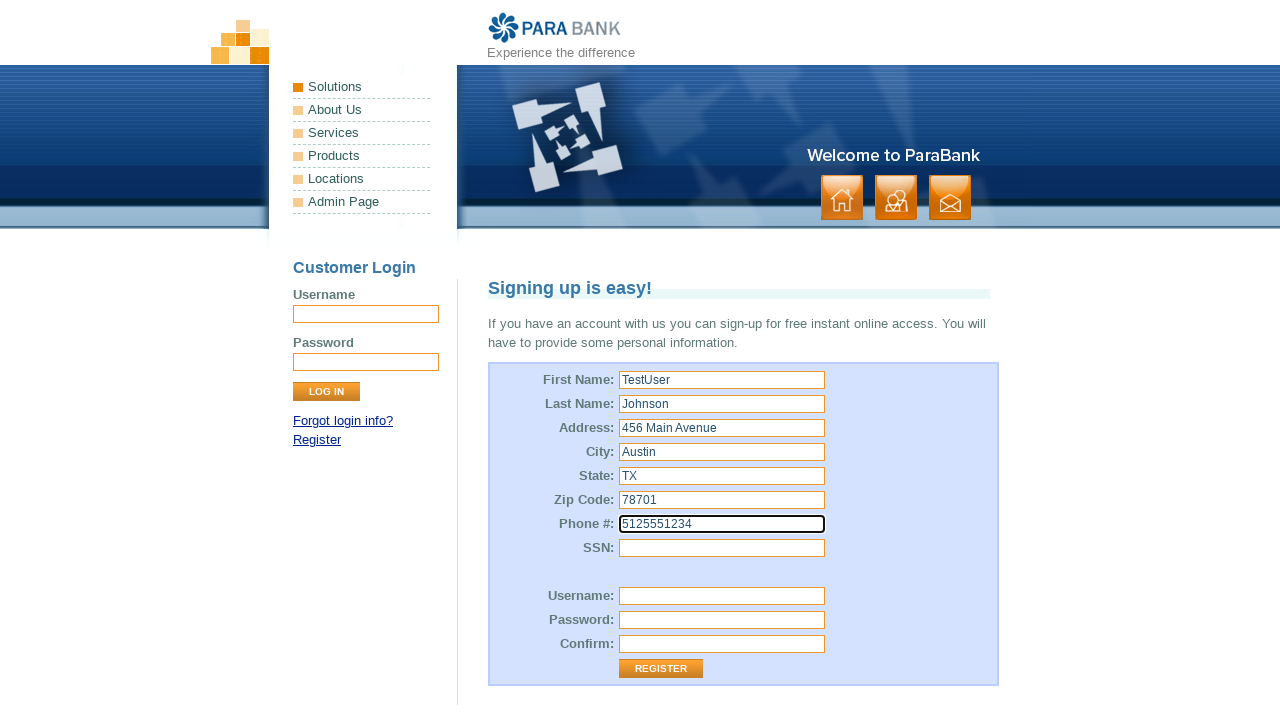

Filled SSN field with '987654321' on #customer\.ssn
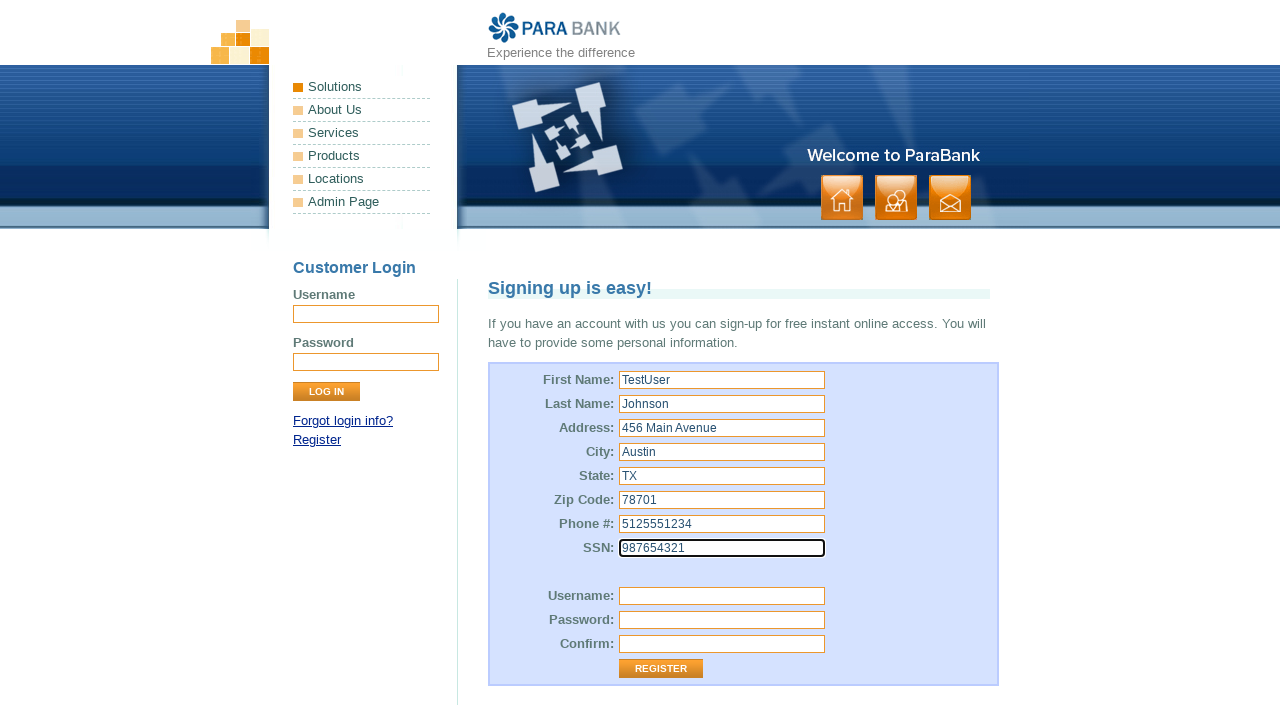

Filled username field with 'testuser2024' on #customer\.username
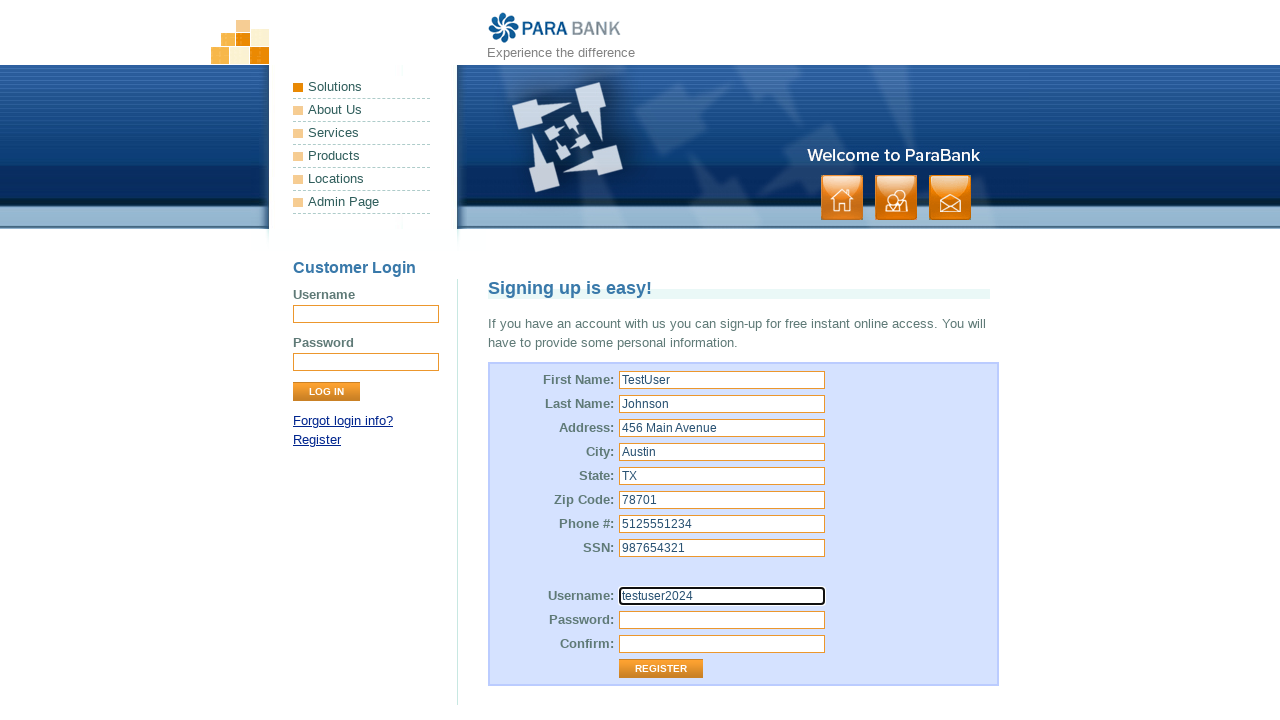

Filled password field with 'TestPass123' on #customer\.password
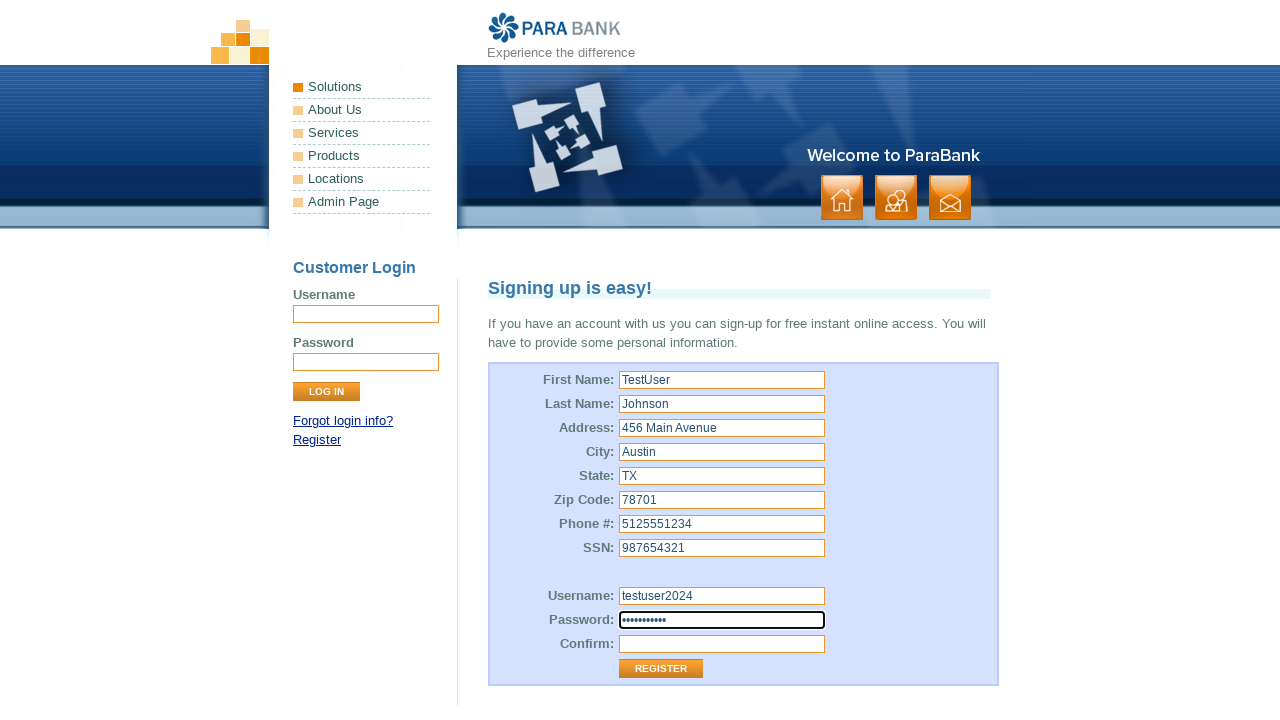

Confirmed password field with 'TestPass123' on #repeatedPassword
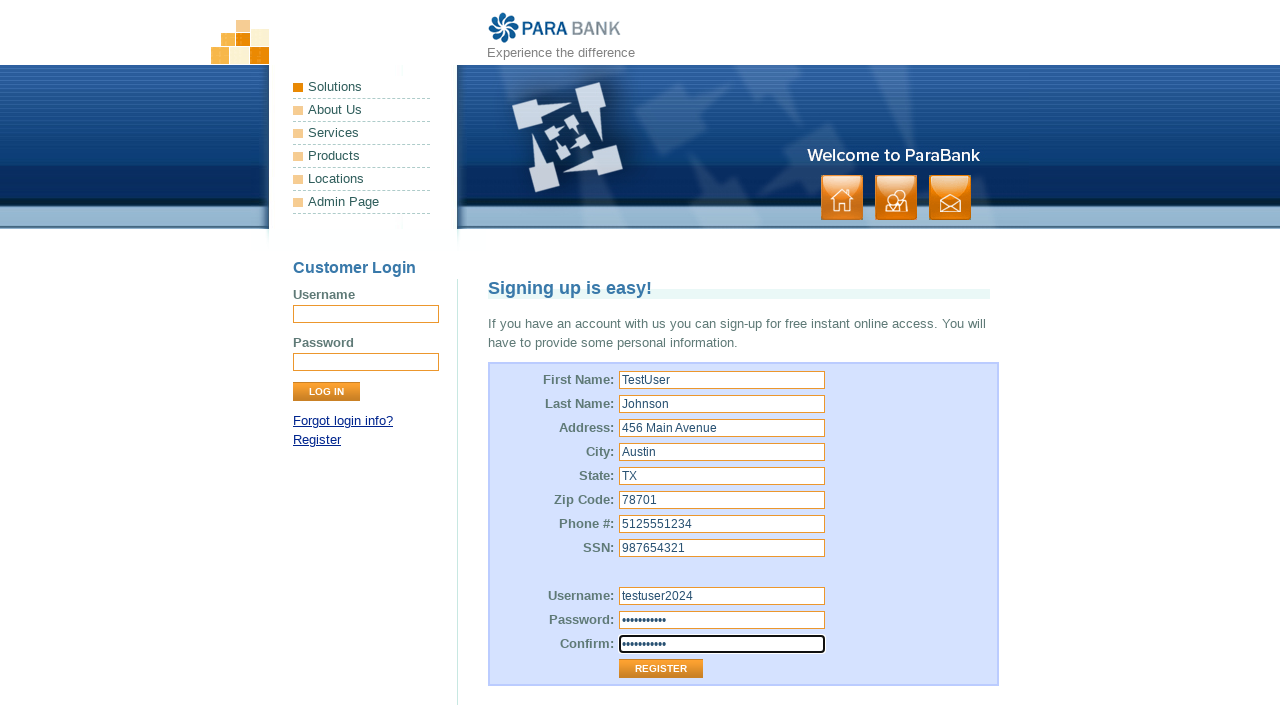

Clicked register button to submit the form at (896, 198) on .button
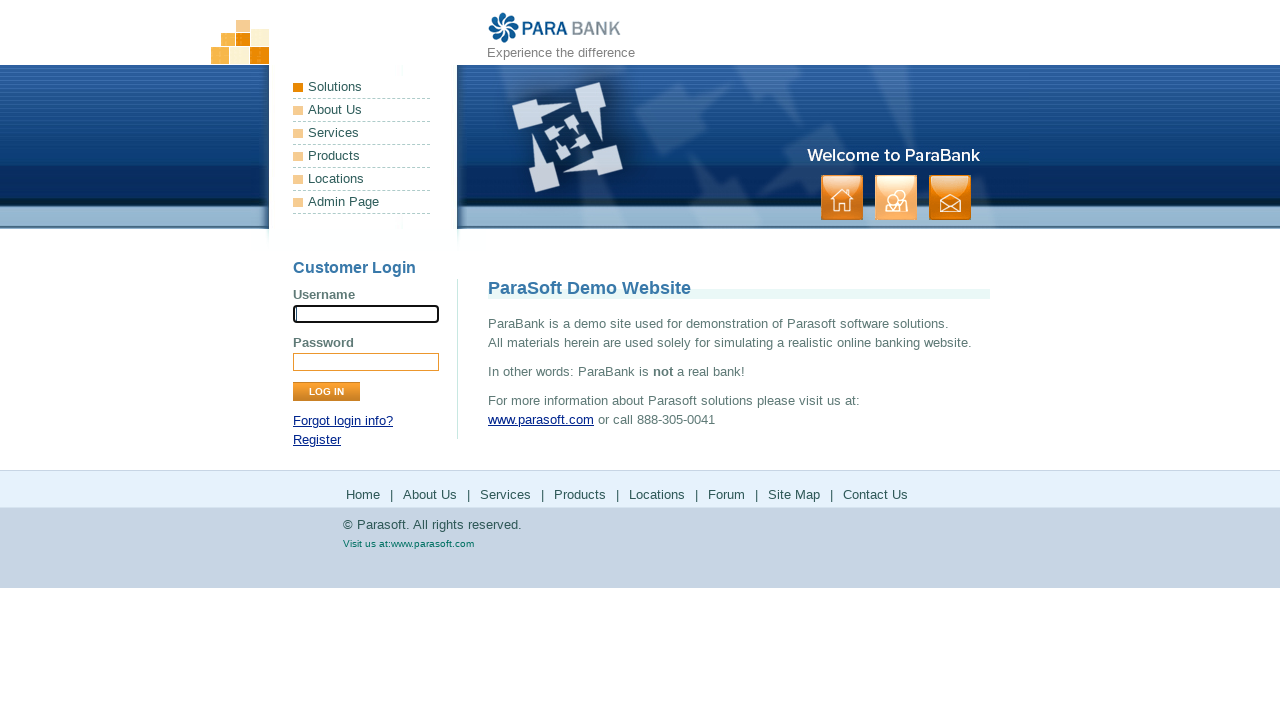

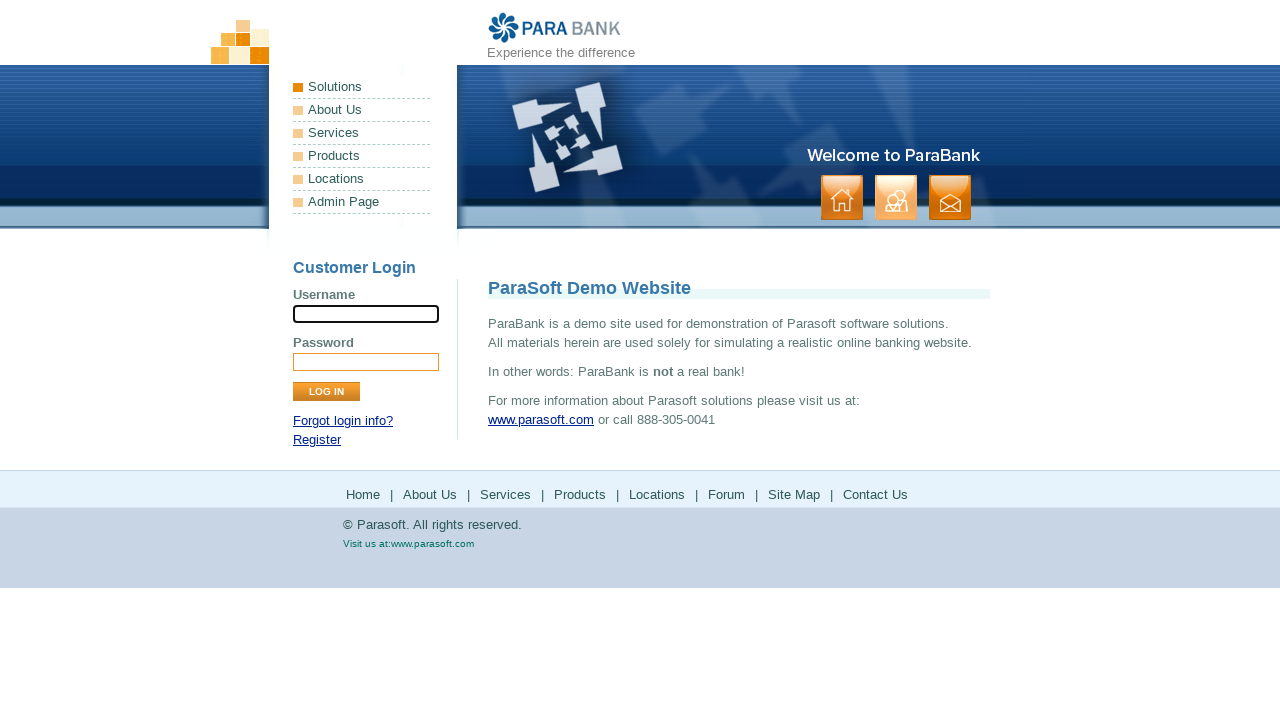